Tests clicking the "more" button to expand developers list and verifies developers information is displayed

Starting URL: https://store.steampowered.com/app/221380/Age_of_Empires_II_HD/

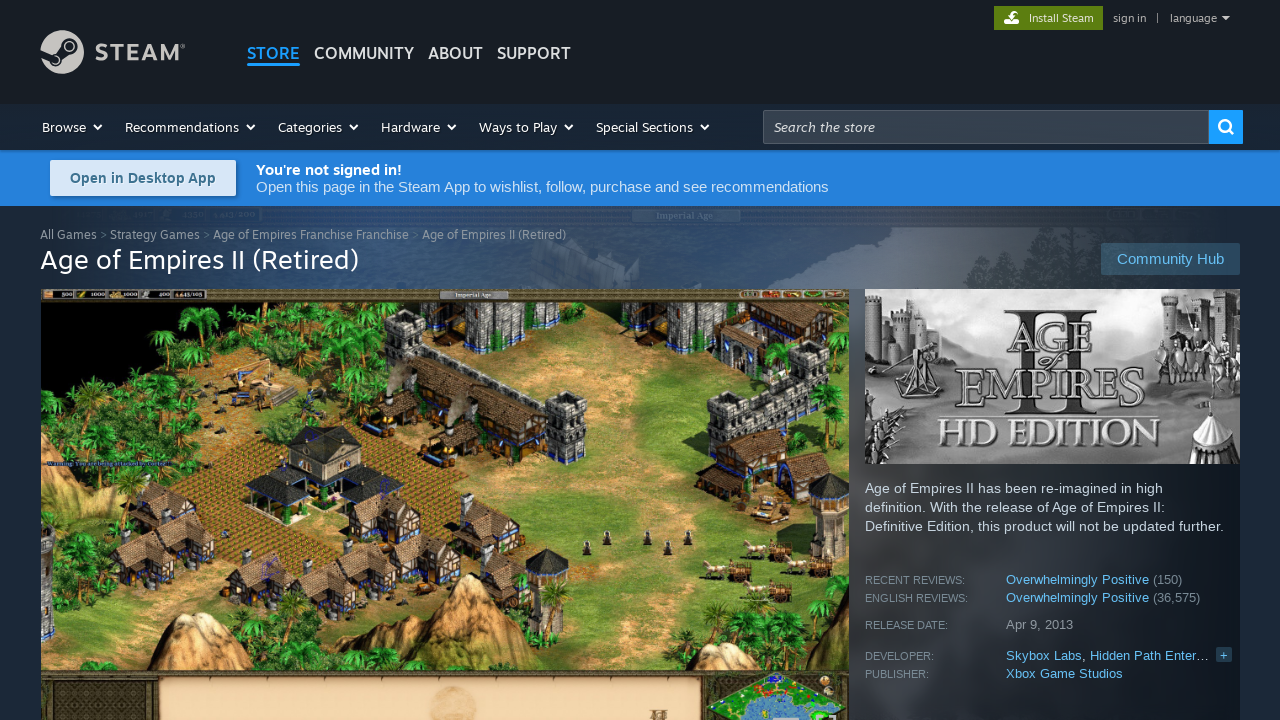

Waited for user reviews section to load
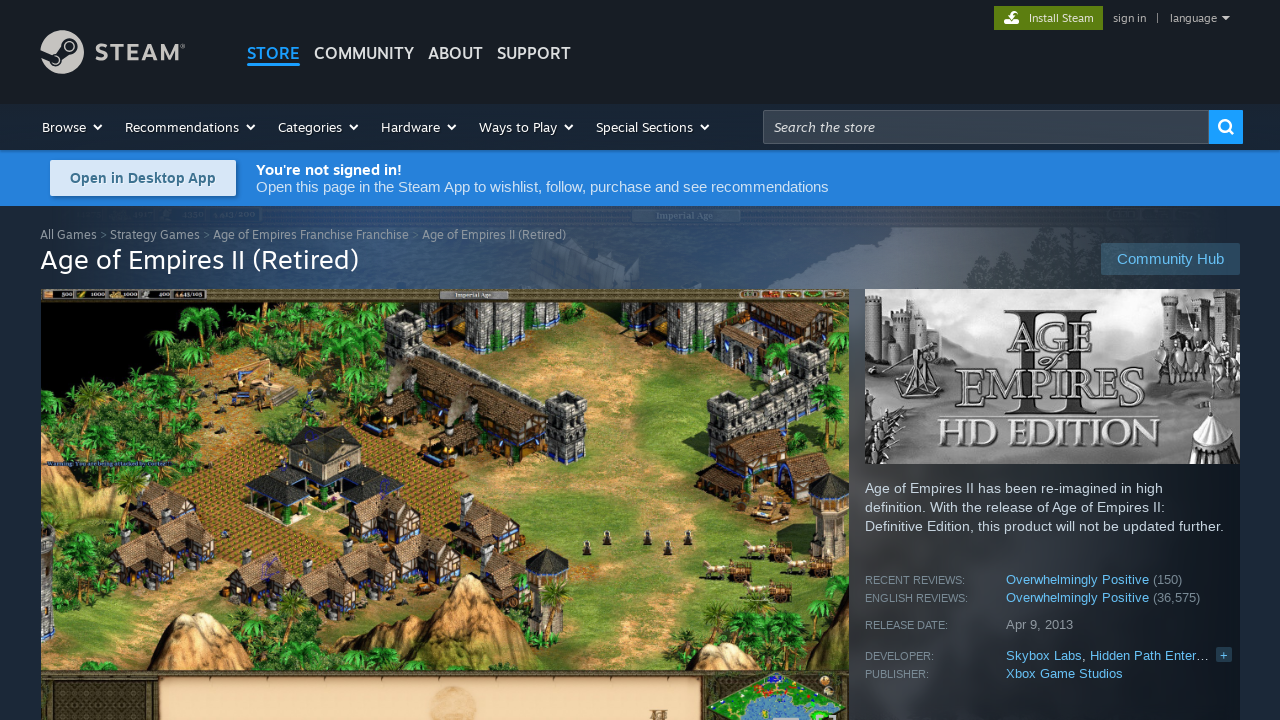

Clicked 'more' button to expand developers list at (1224, 655) on xpath=//div[@class='more_btn'] >> nth=0
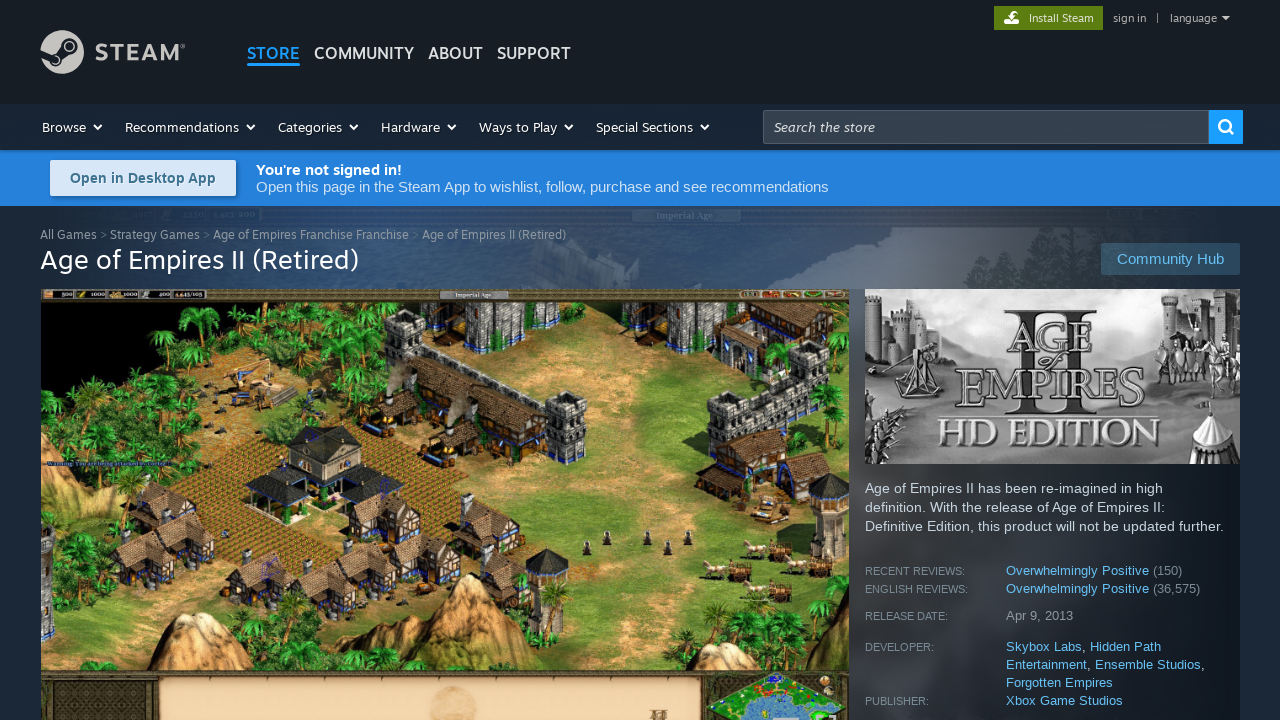

Waited for developers list element to be visible
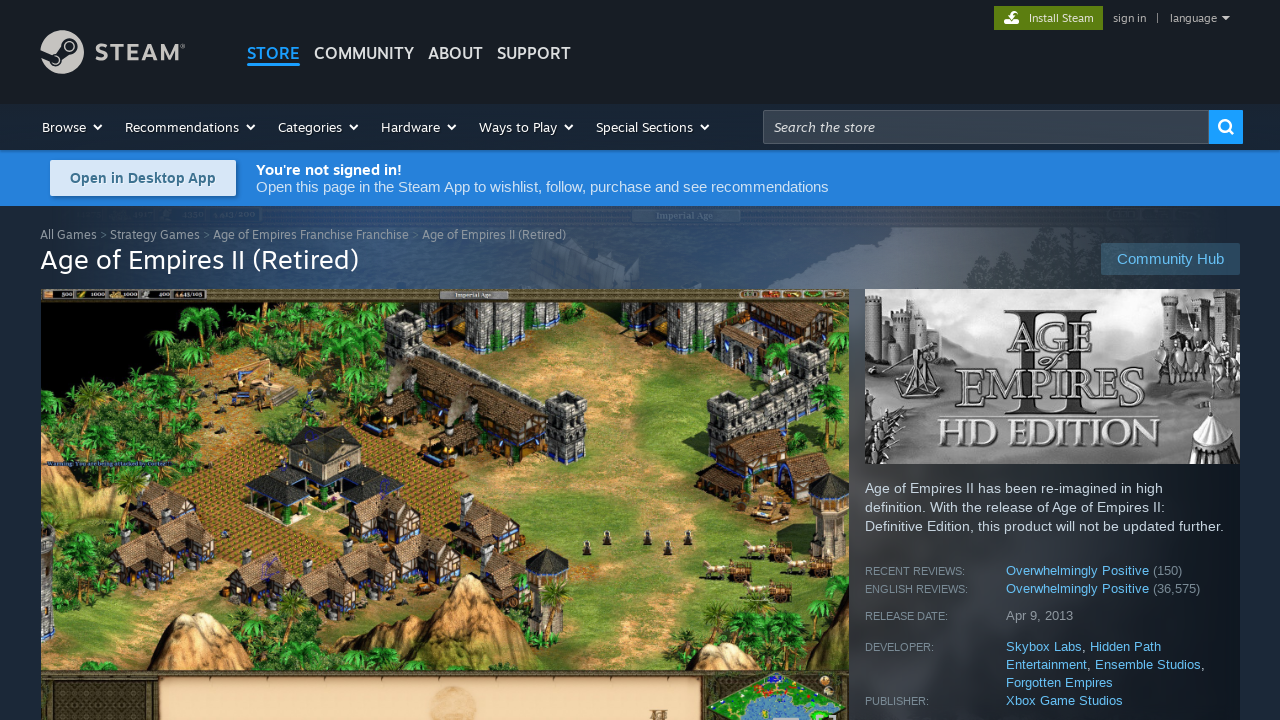

Retrieved developers information text content
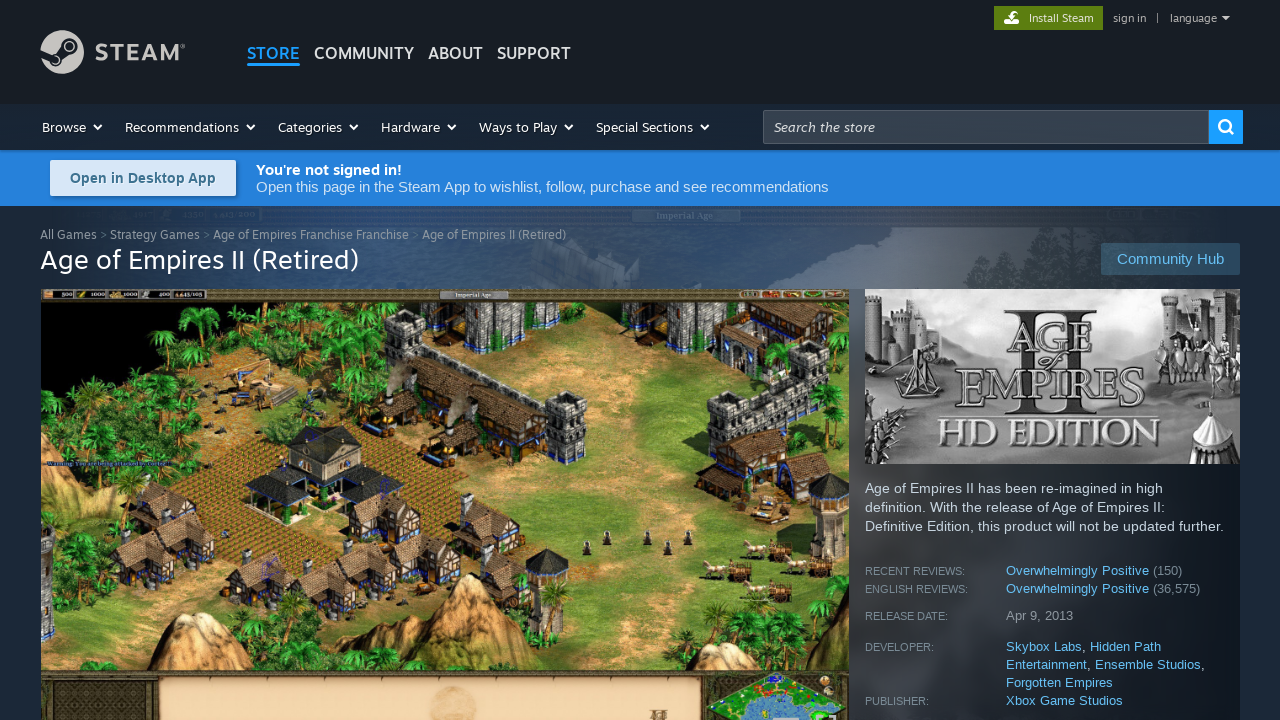

Verified developers information is present
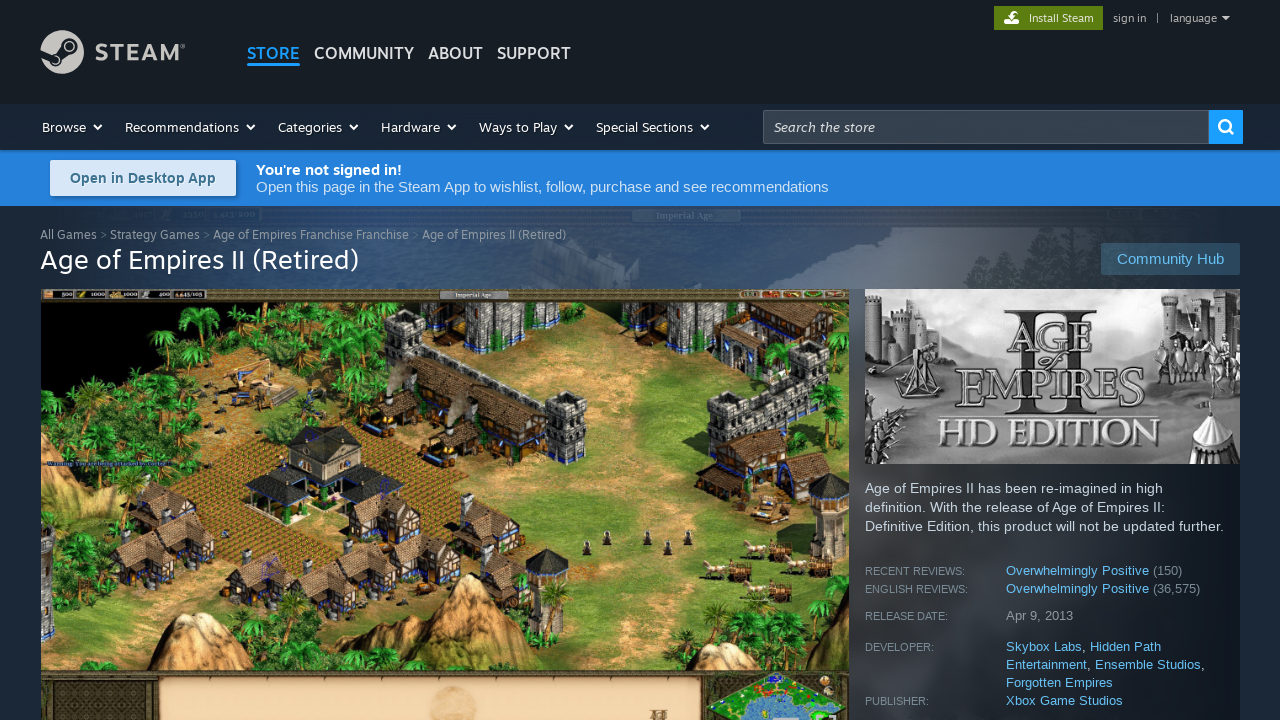

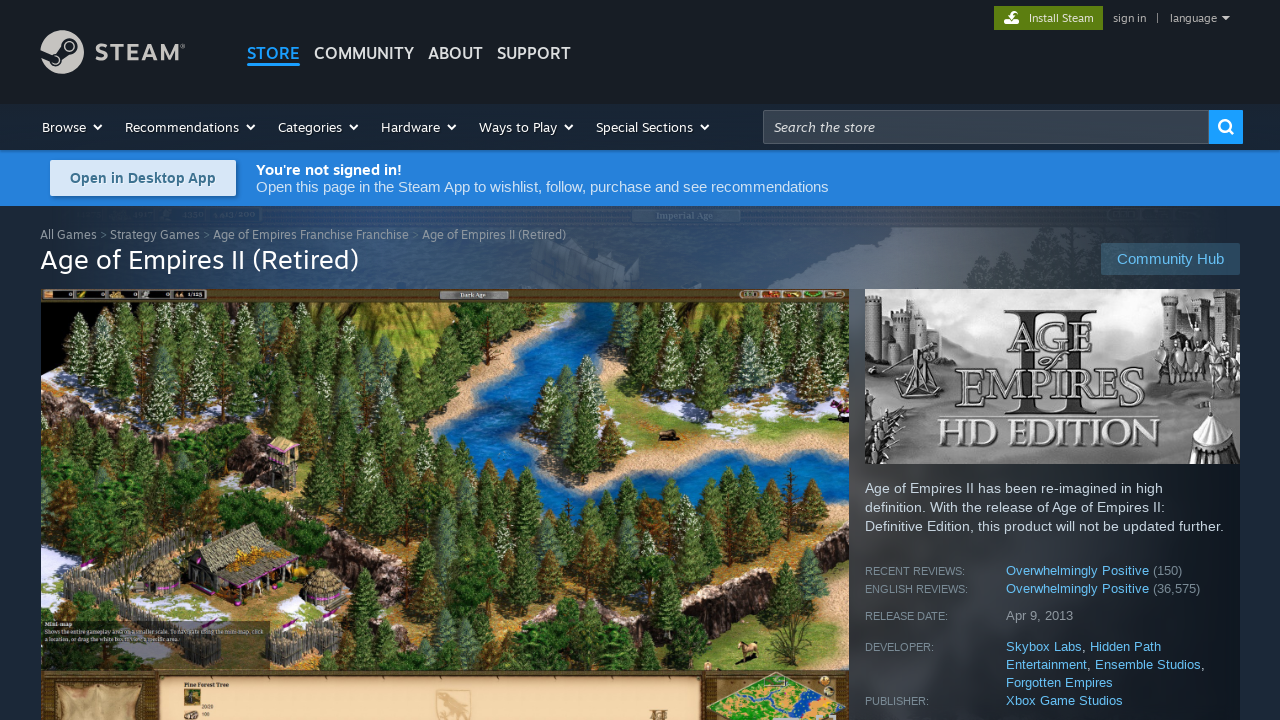